Tests the triangle classifier with two equal sides (311, 419, 311) and verifies it identifies the triangle as Isosceles

Starting URL: https://testpages.eviltester.com/styled/apps/triangle/triangle001.html

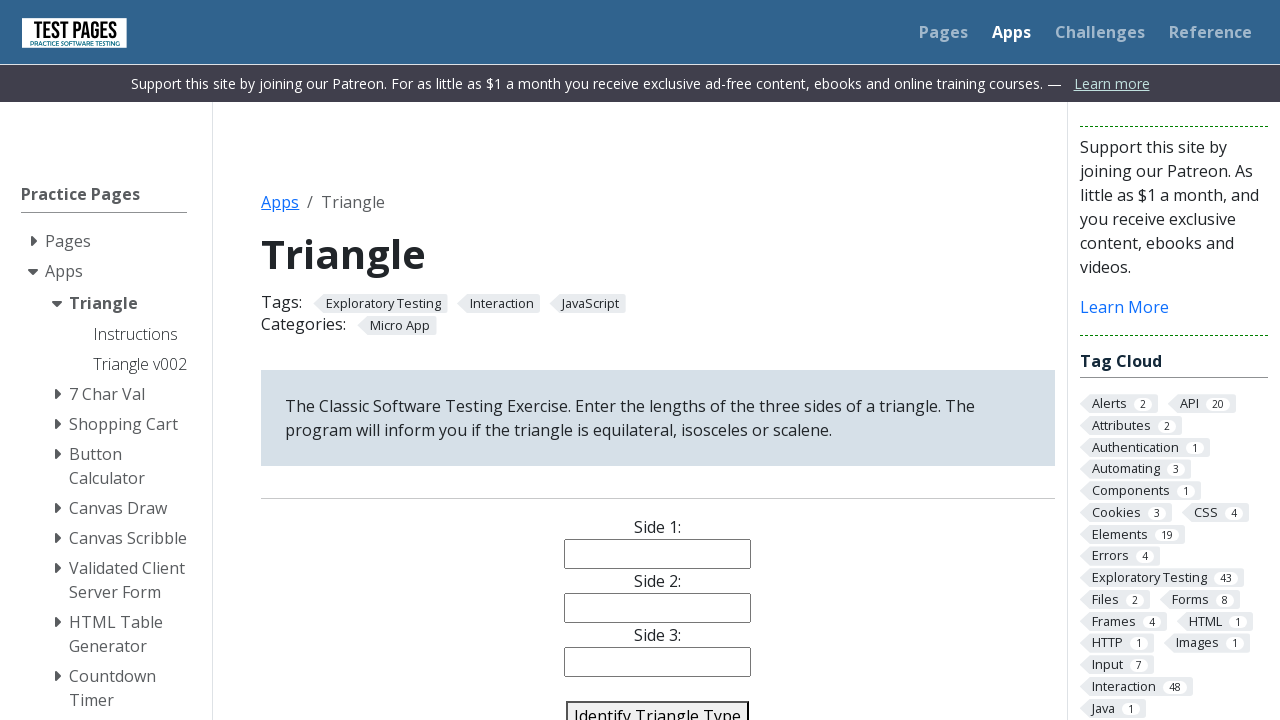

Filled Side 1 input field with '311' on input[id='side1']
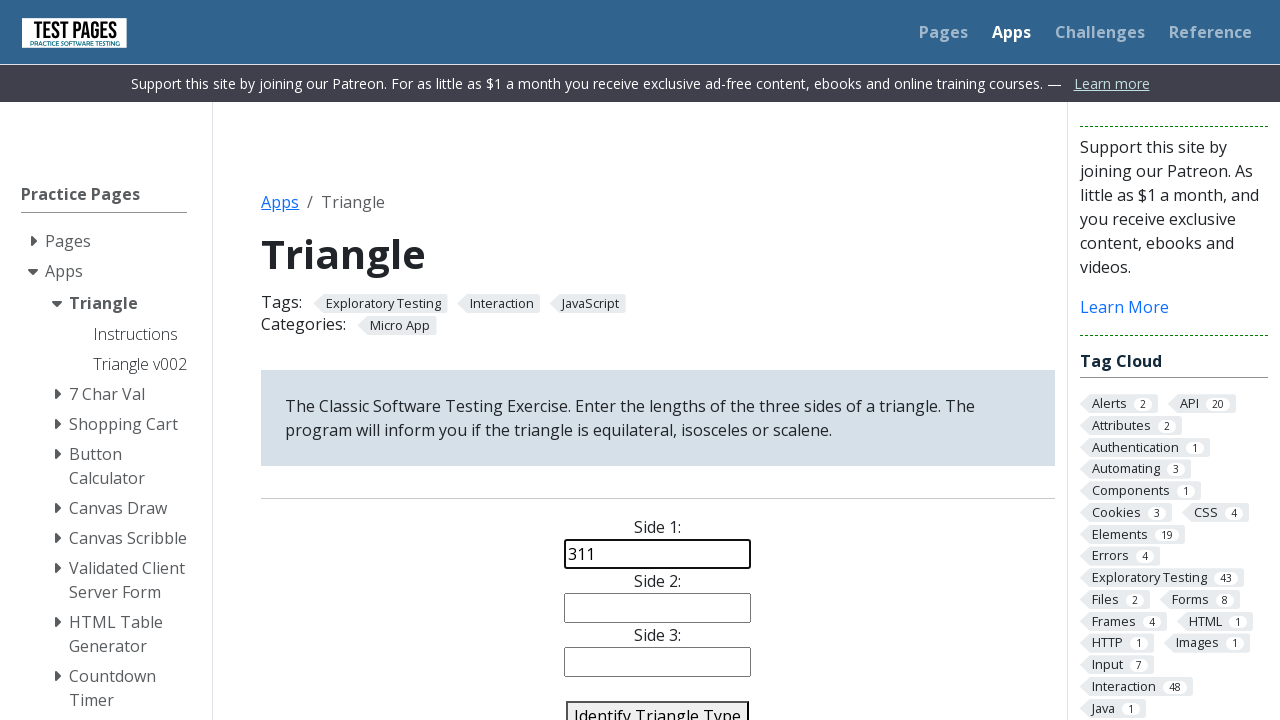

Filled Side 2 input field with '419' on input[id='side2']
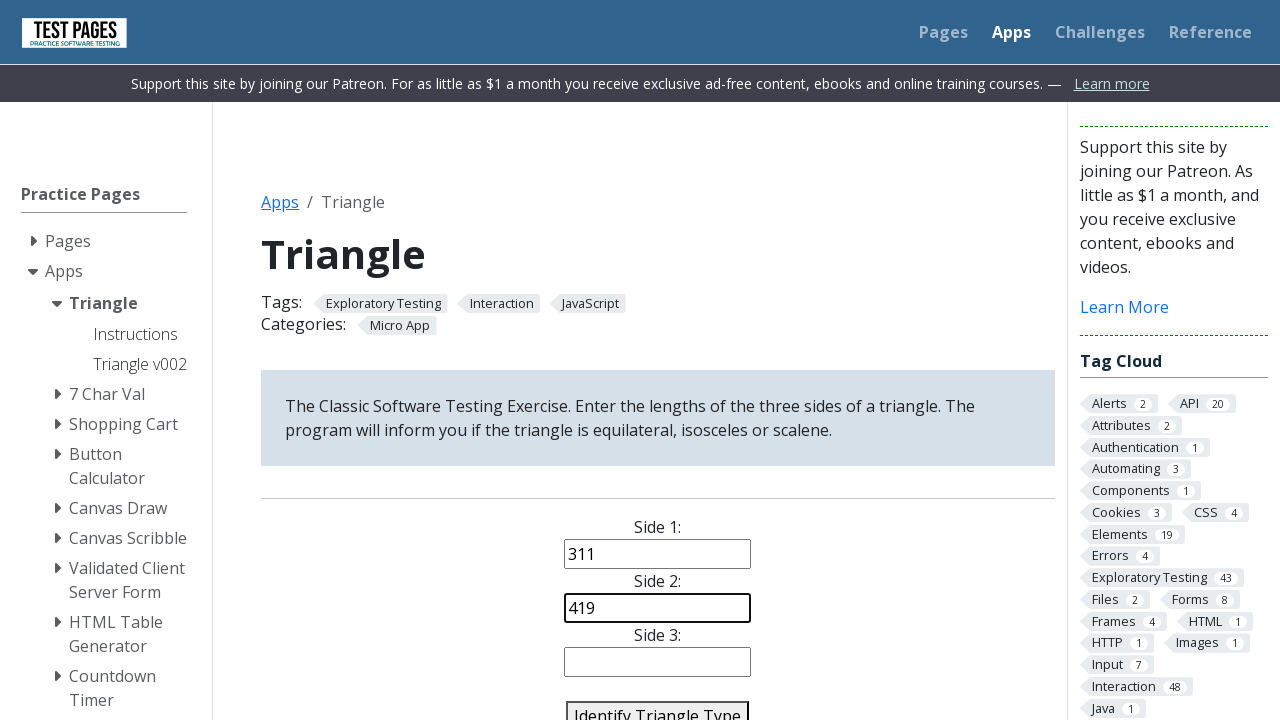

Filled Side 3 input field with '311' on input[id='side3']
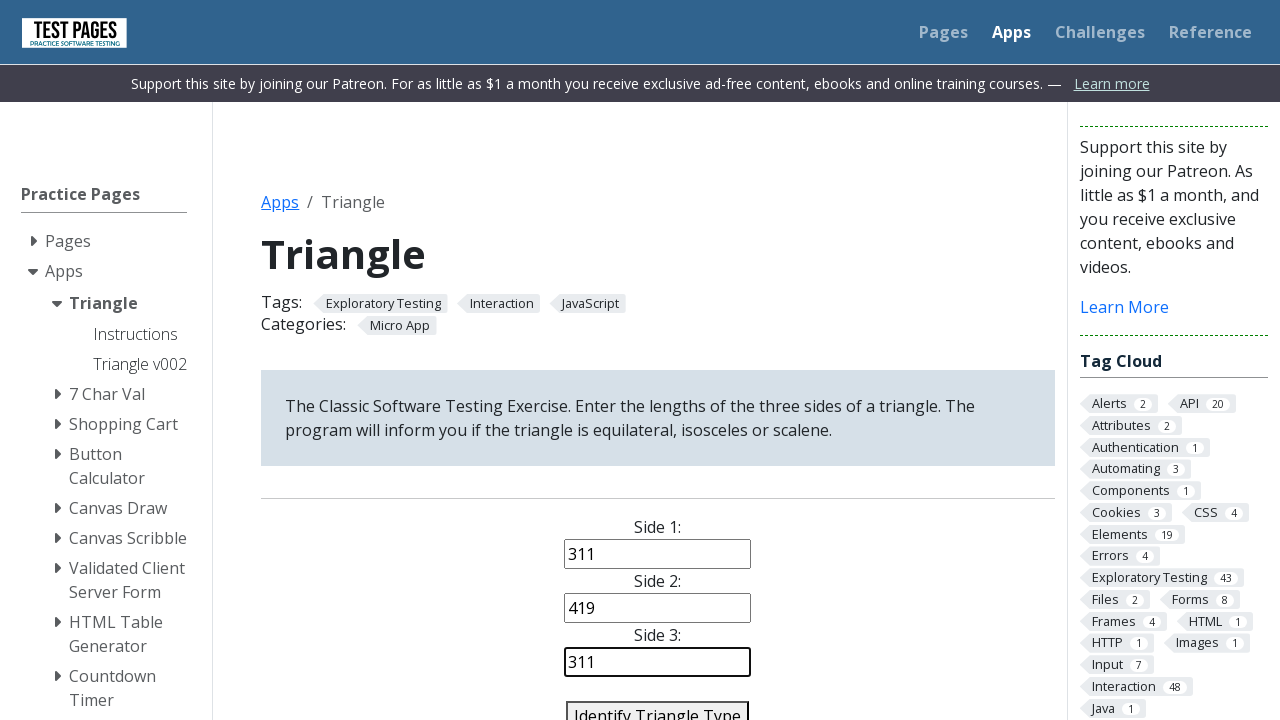

Clicked 'Identify Triangle Type' button at (658, 705) on text=Identify Triangle Type
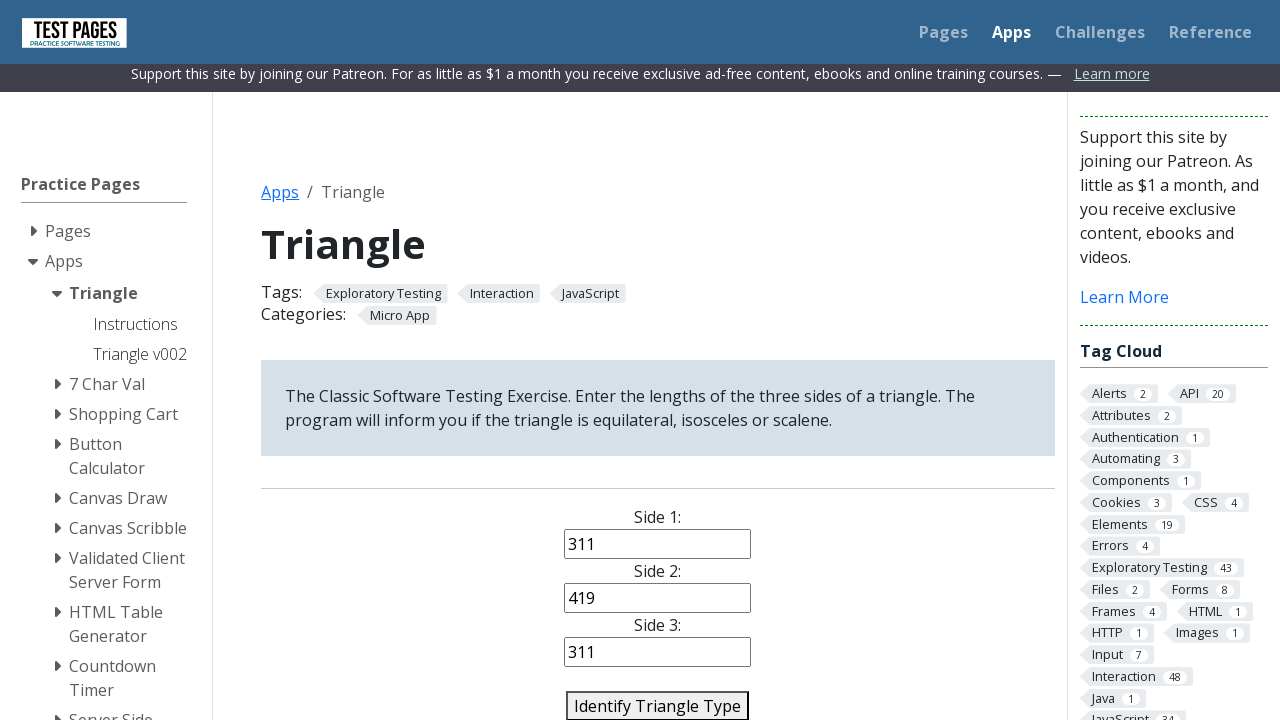

Triangle classifier identified triangle as Isosceles
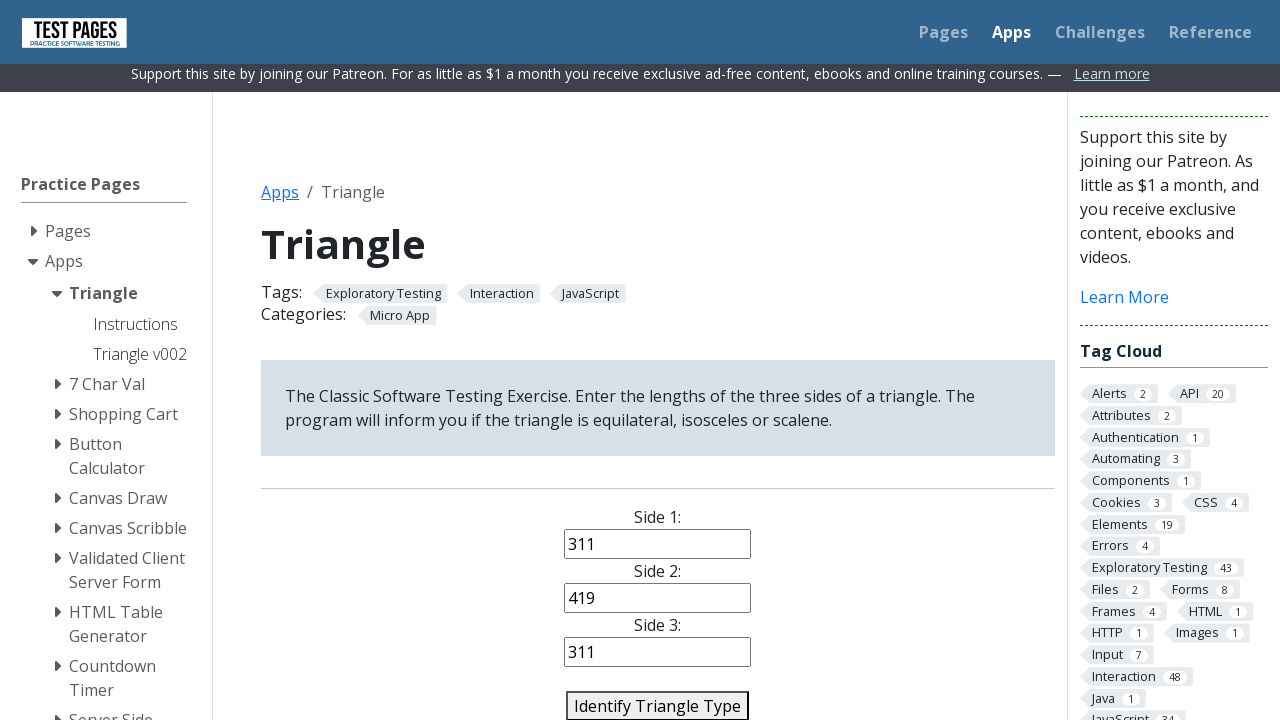

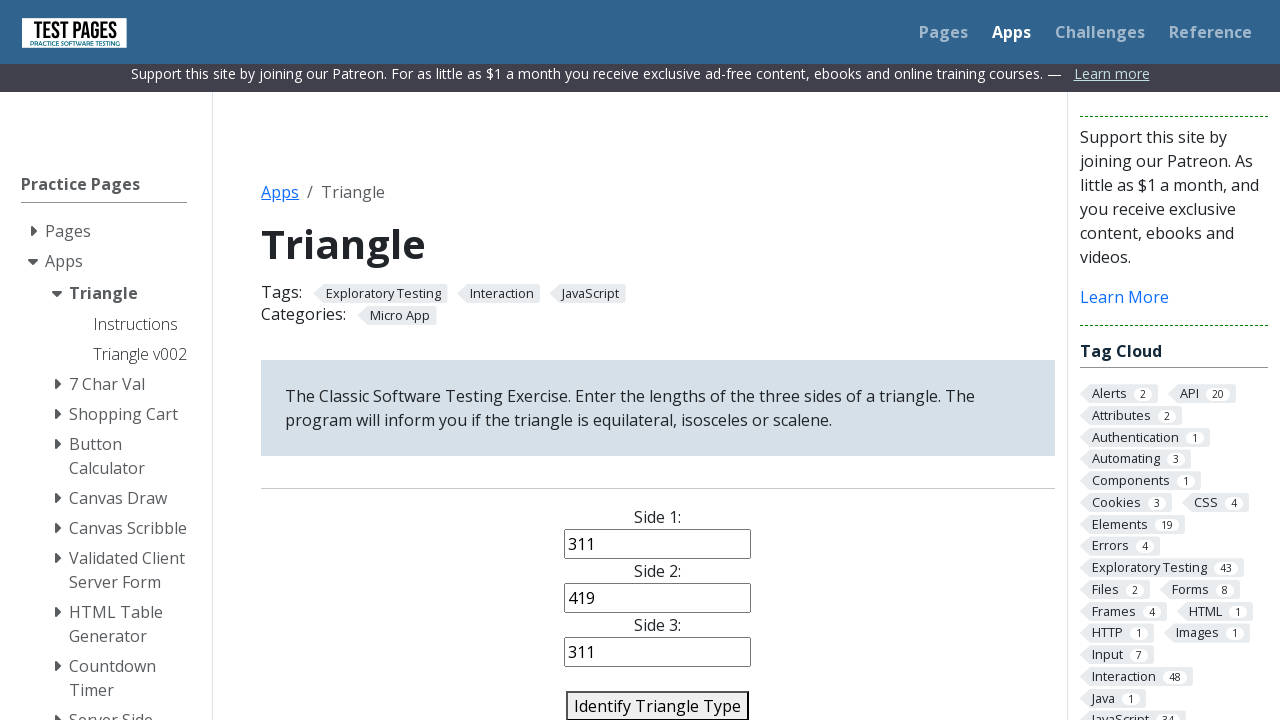